Tests a data types form by filling in various fields (name, address, contact info, job details) with zip code intentionally left empty, submitting the form, and verifying that the zip code field shows an error while all other fields show success.

Starting URL: https://bonigarcia.dev/selenium-webdriver-java/data-types.html

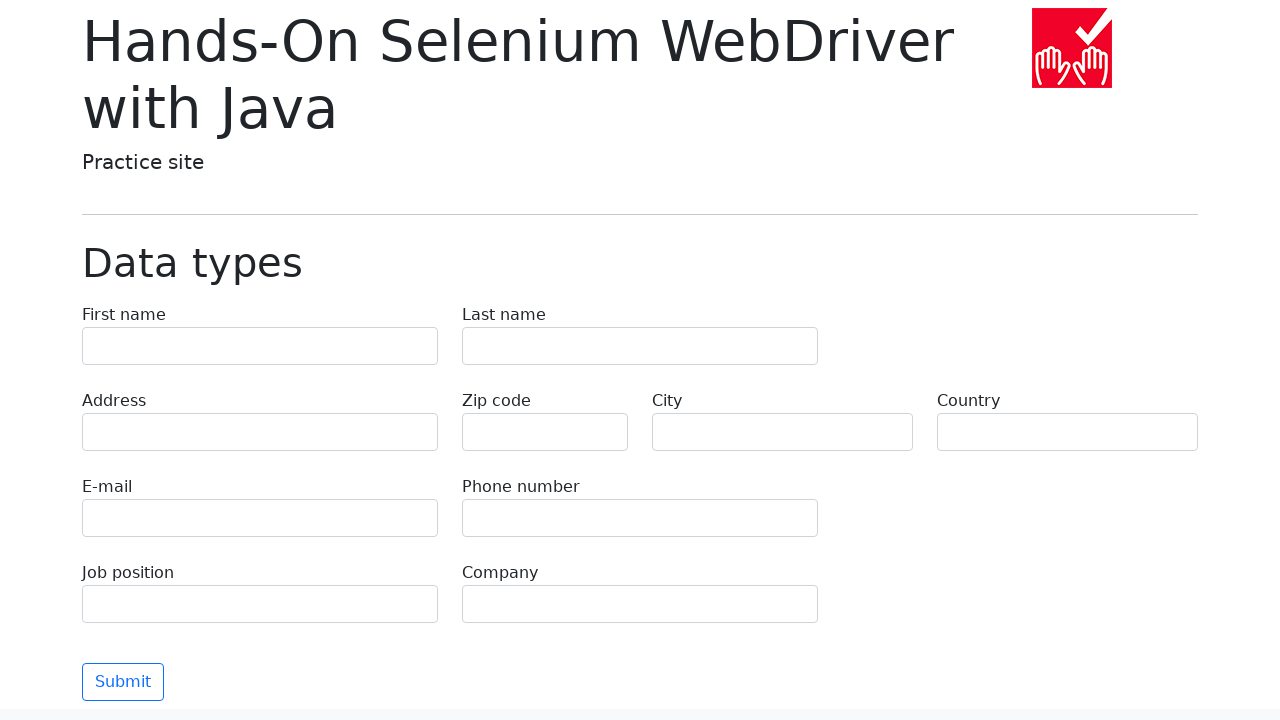

Filled first name field with 'Иван' on input[name='first-name']
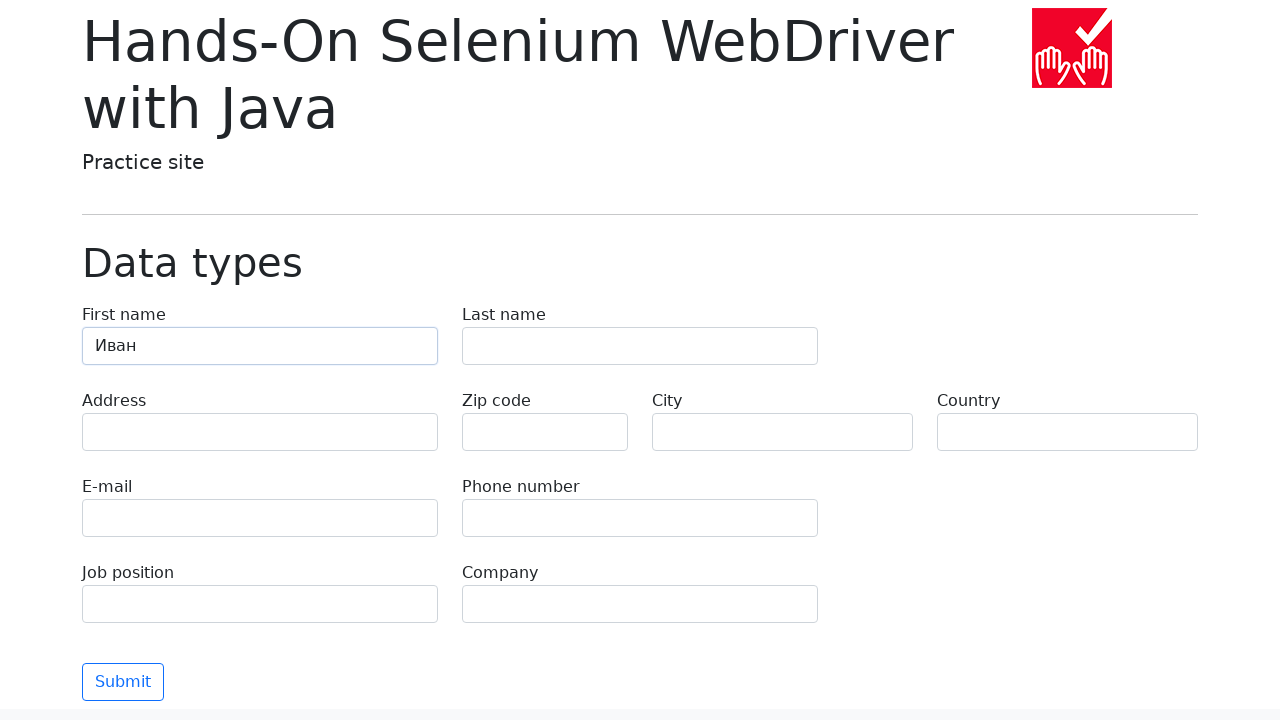

Filled last name field with 'Петров' on input[name='last-name']
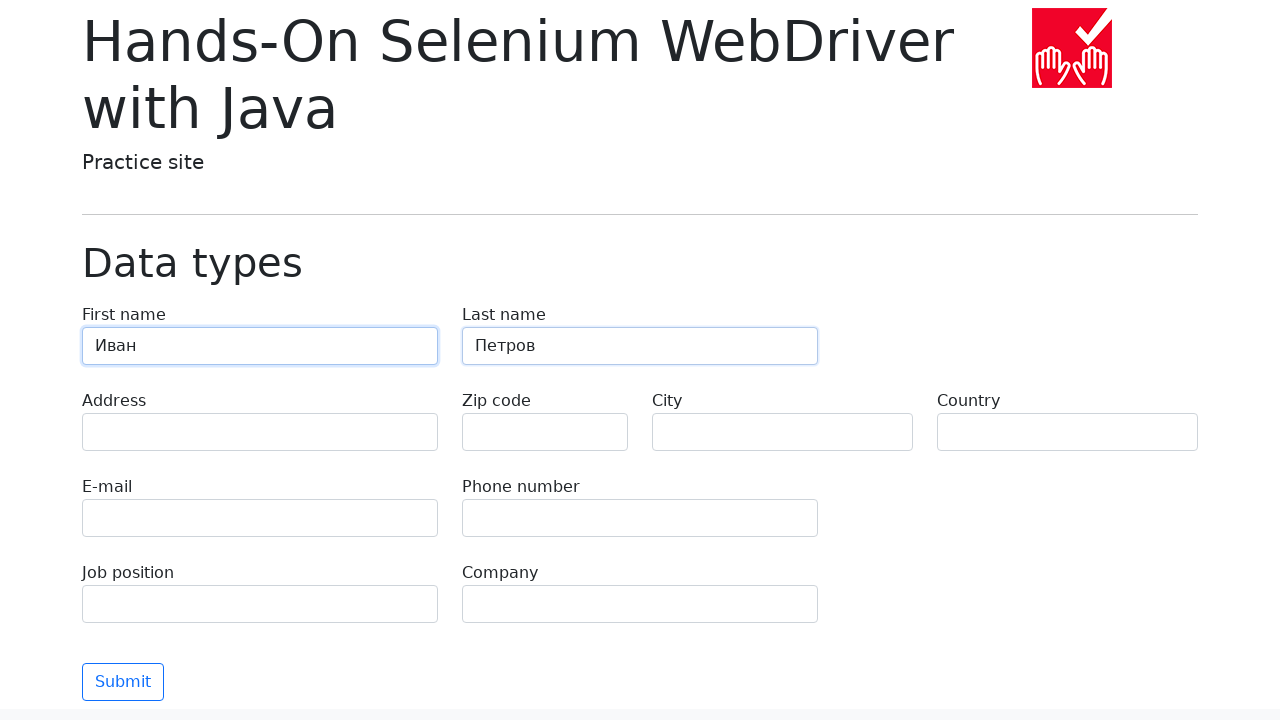

Filled address field with 'Ленина, 55-3' on input[name='address']
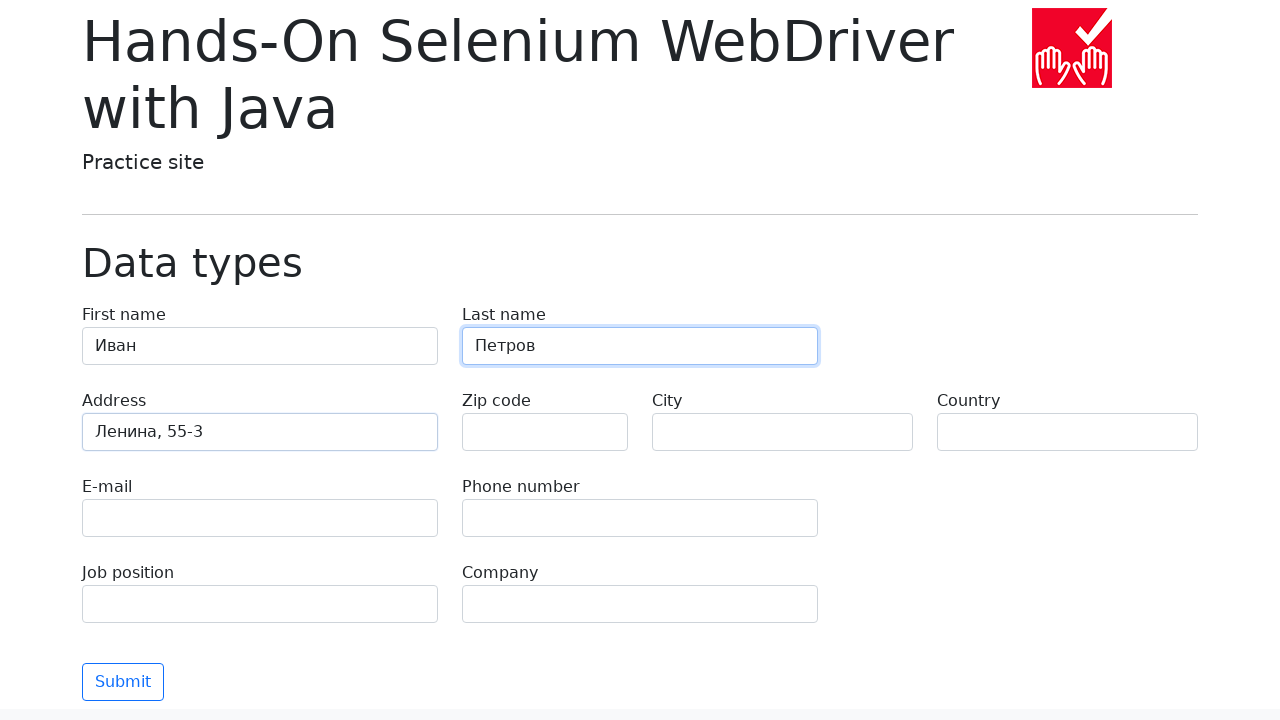

Filled city field with 'Москва' on input[name='city']
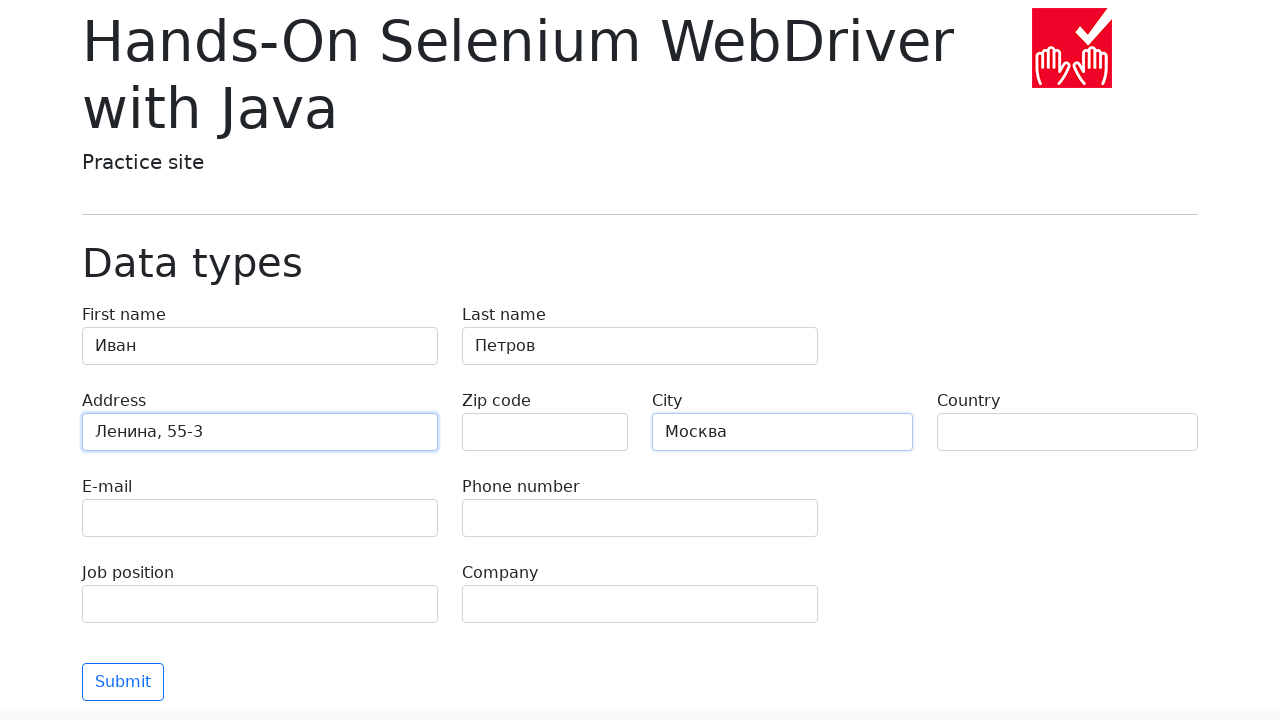

Filled country field with 'Россия' on input[name='country']
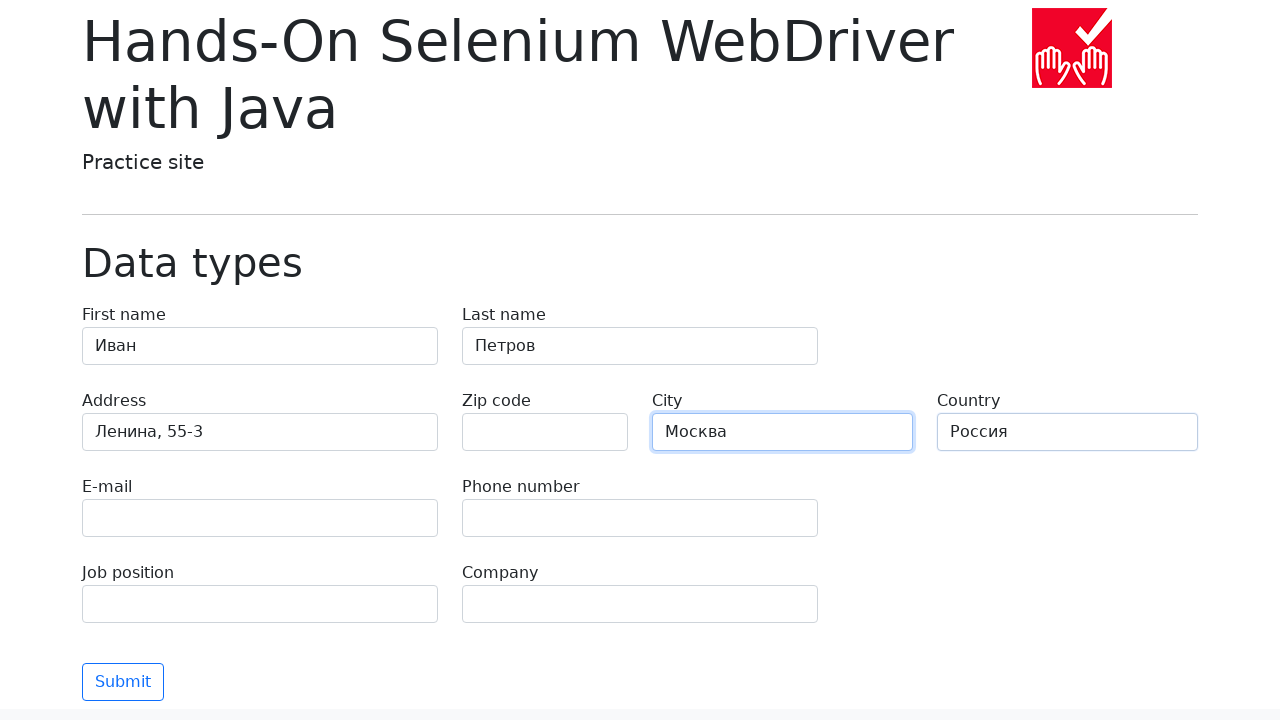

Filled email field with 'test@skypro.com' on input[name='e-mail']
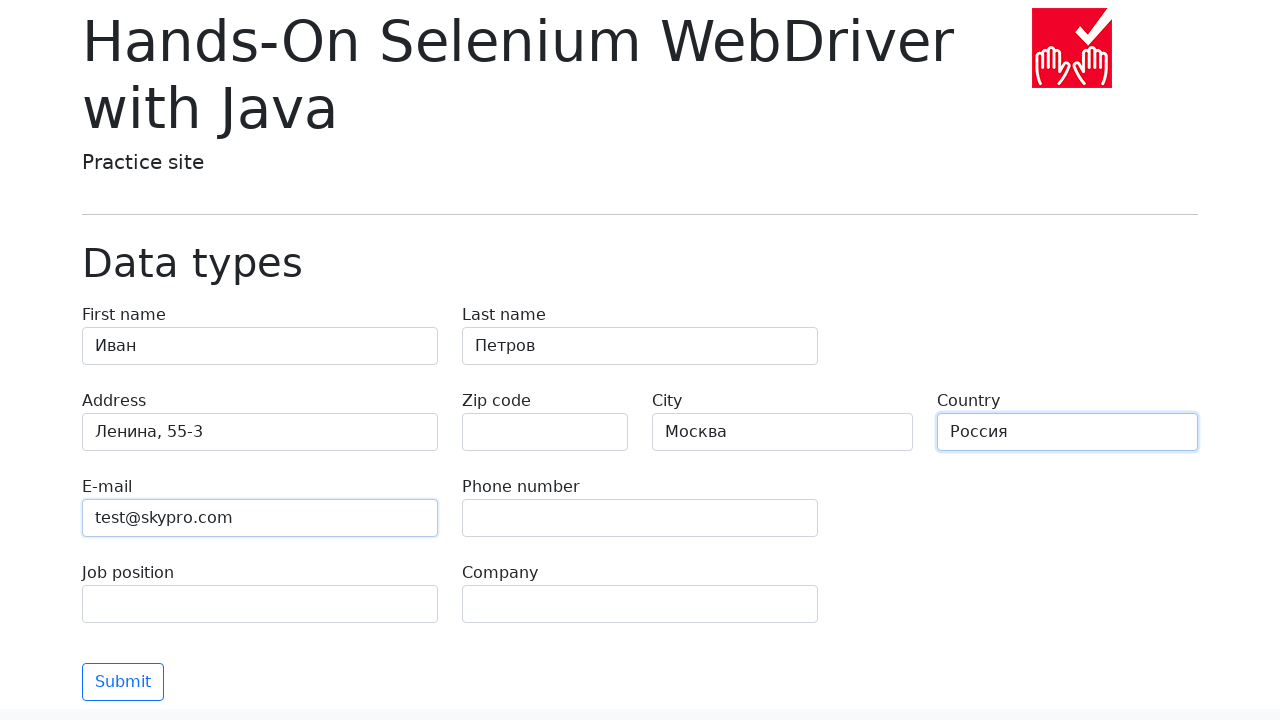

Filled phone field with '+7985899998787' on input[name='phone']
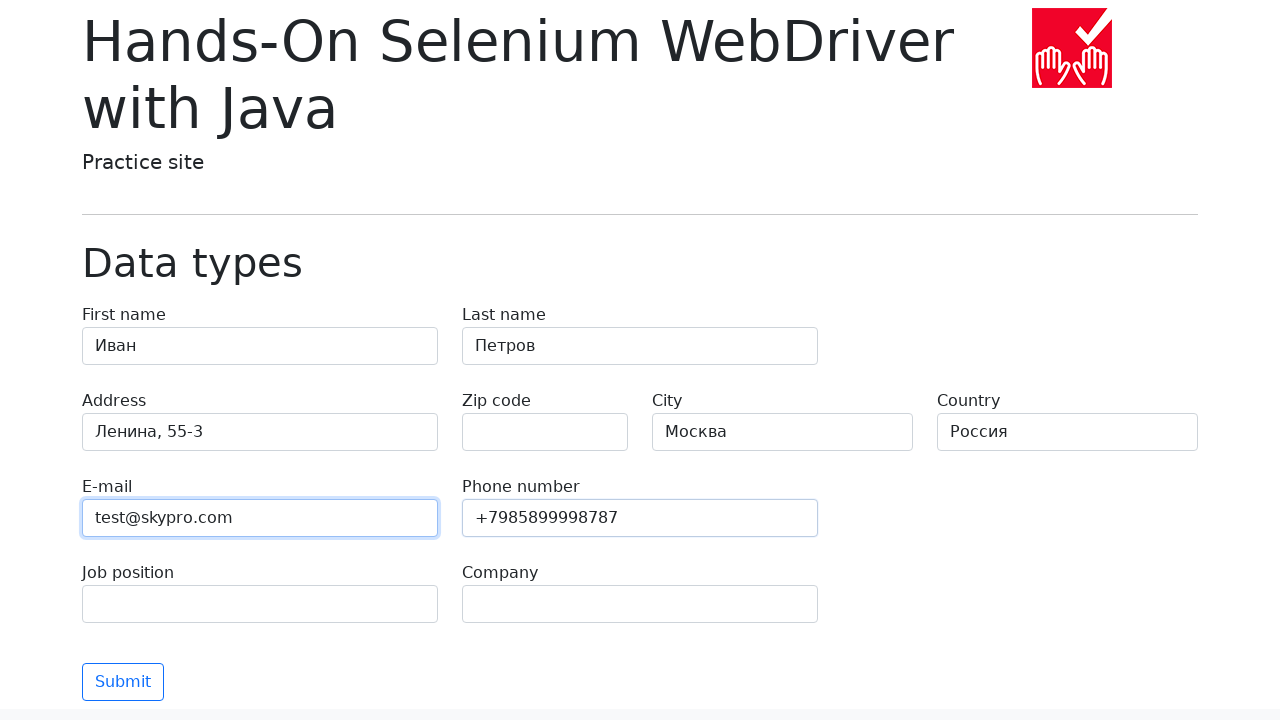

Filled job position field with 'QA' on input[name='job-position']
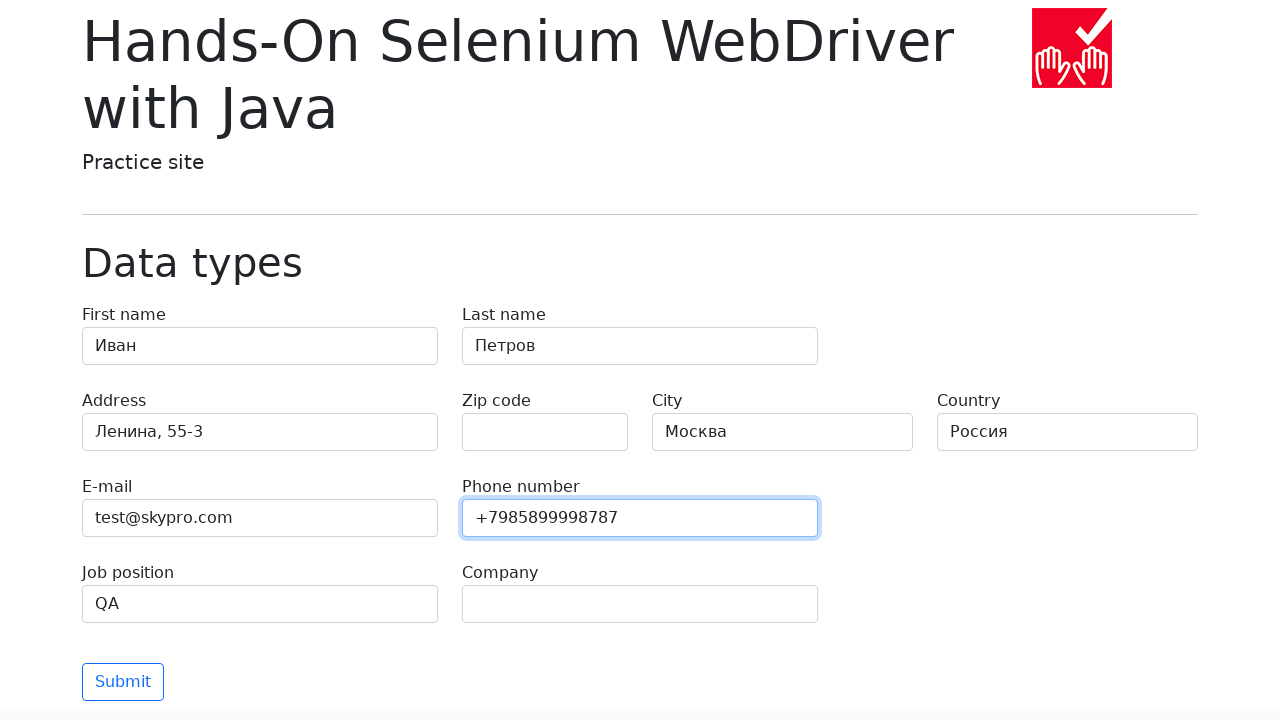

Filled company field with 'SkyPro' on input[name='company']
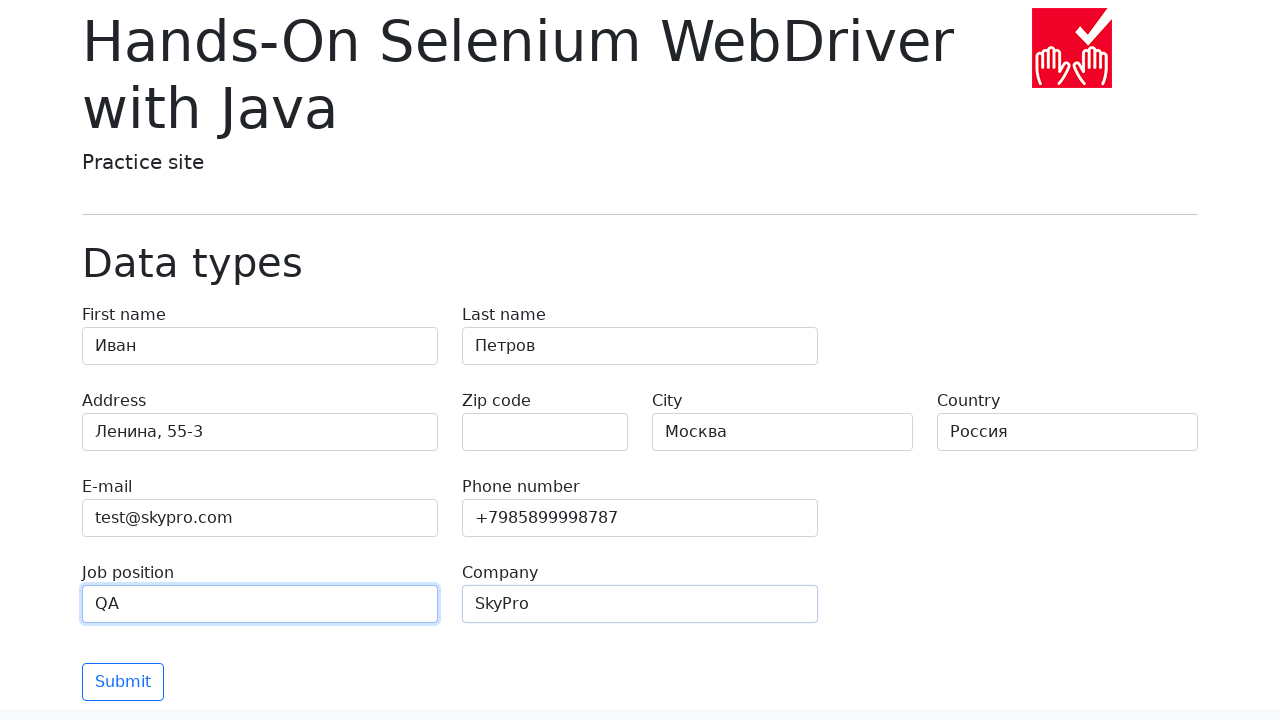

Clicked form submit button at (123, 682) on [type='submit']
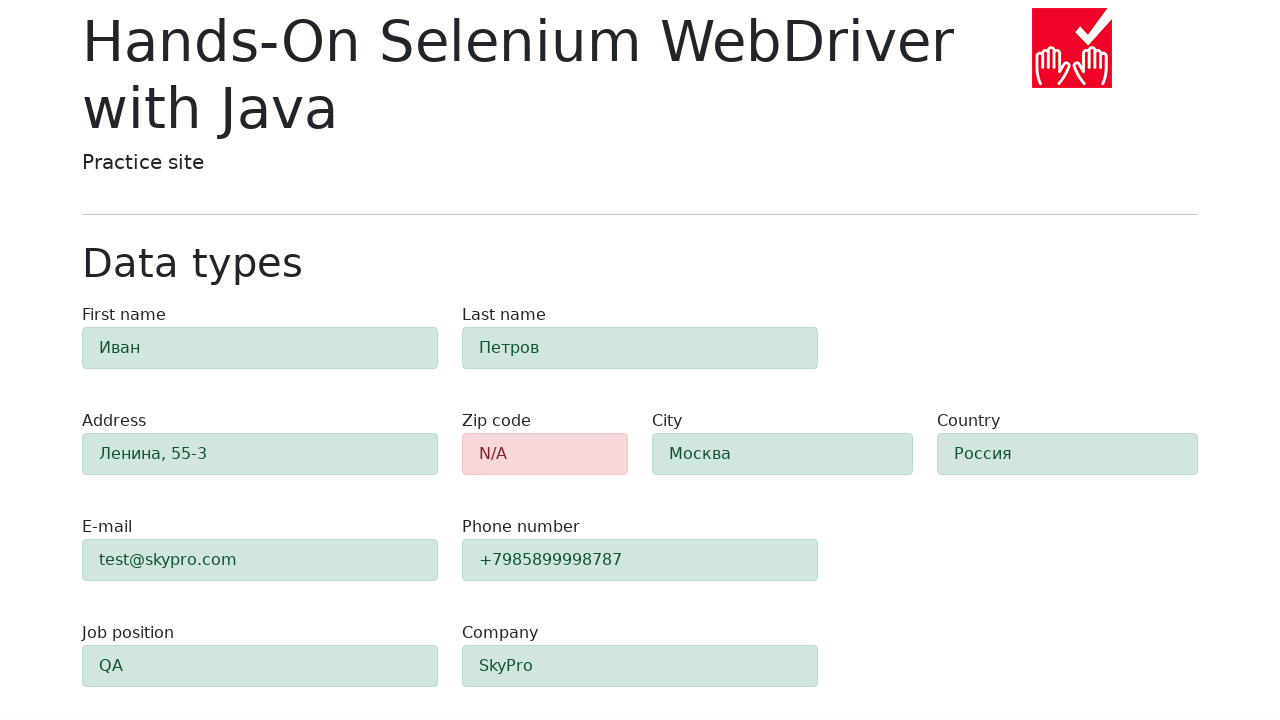

Waited for zip code element to be visible
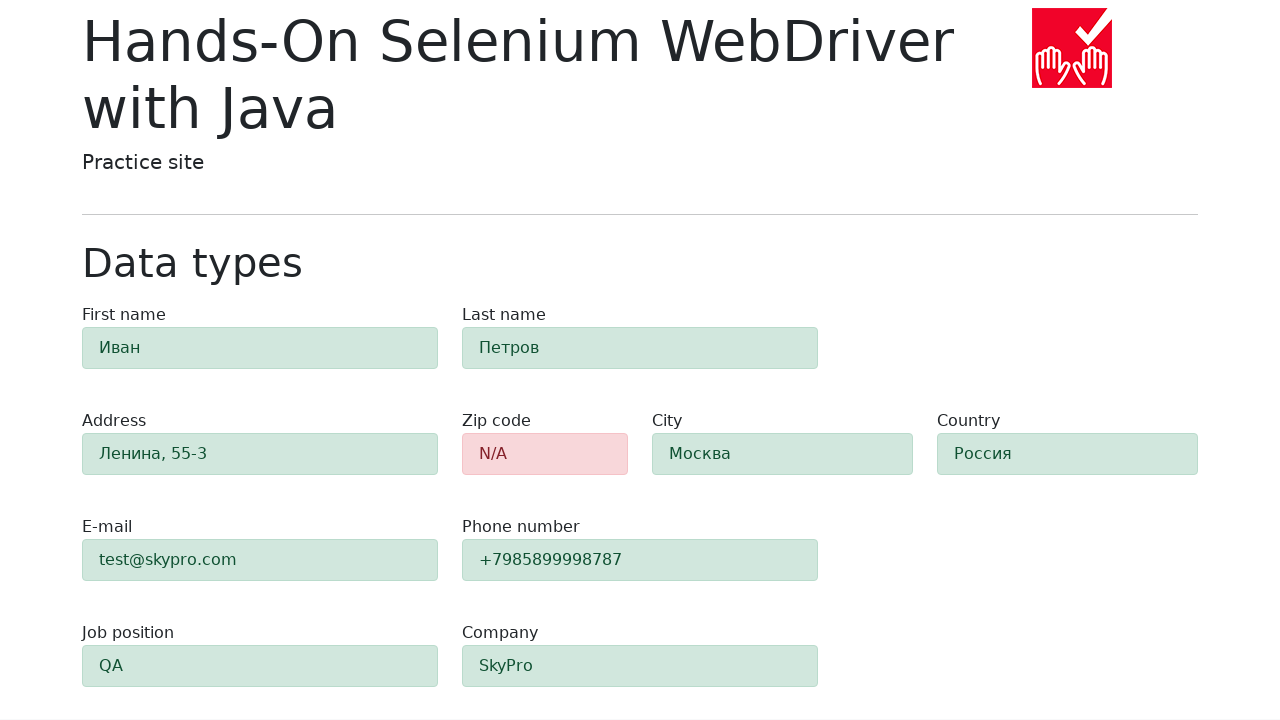

Verified zip code field displays error (alert-danger class)
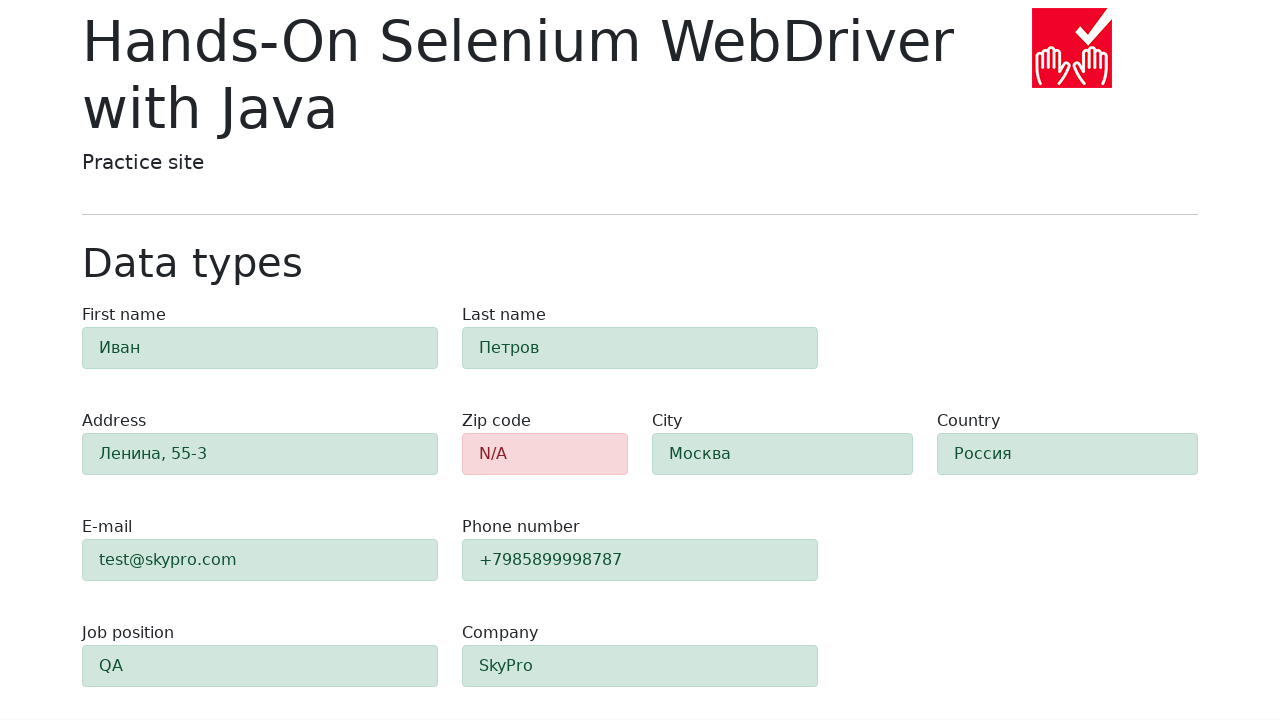

Verified first-name field displays success (success class)
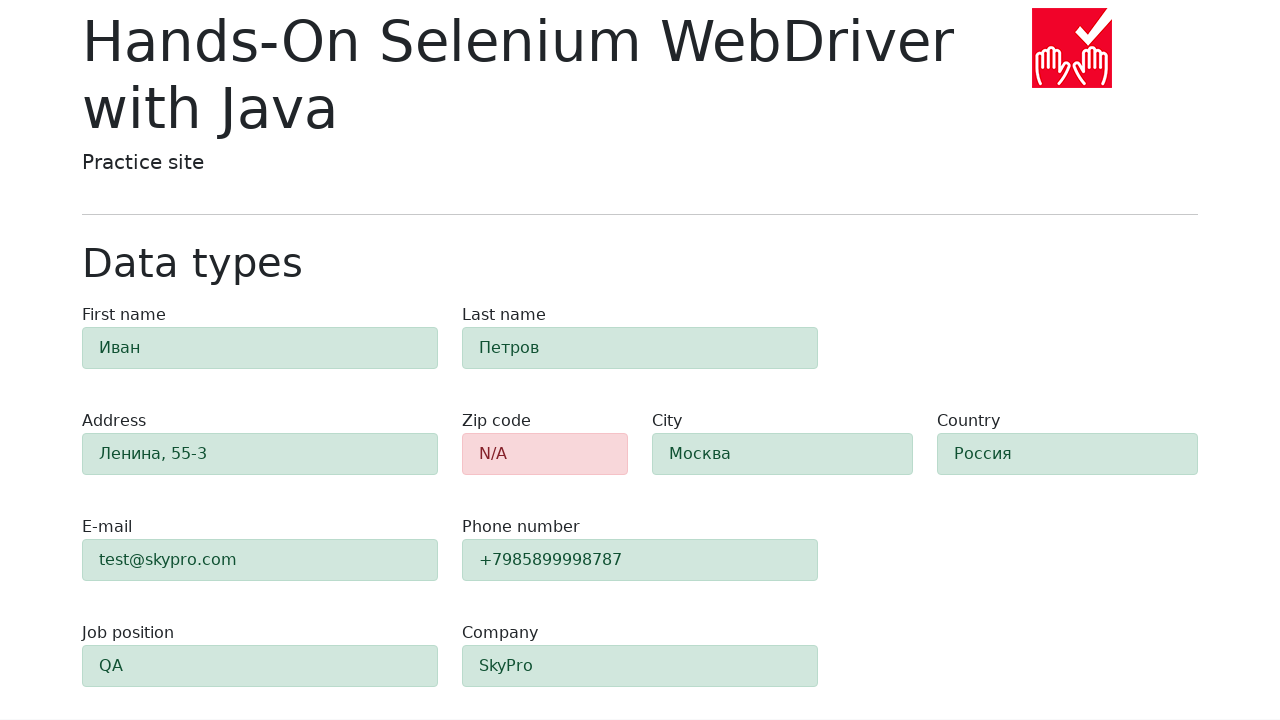

Verified last-name field displays success (success class)
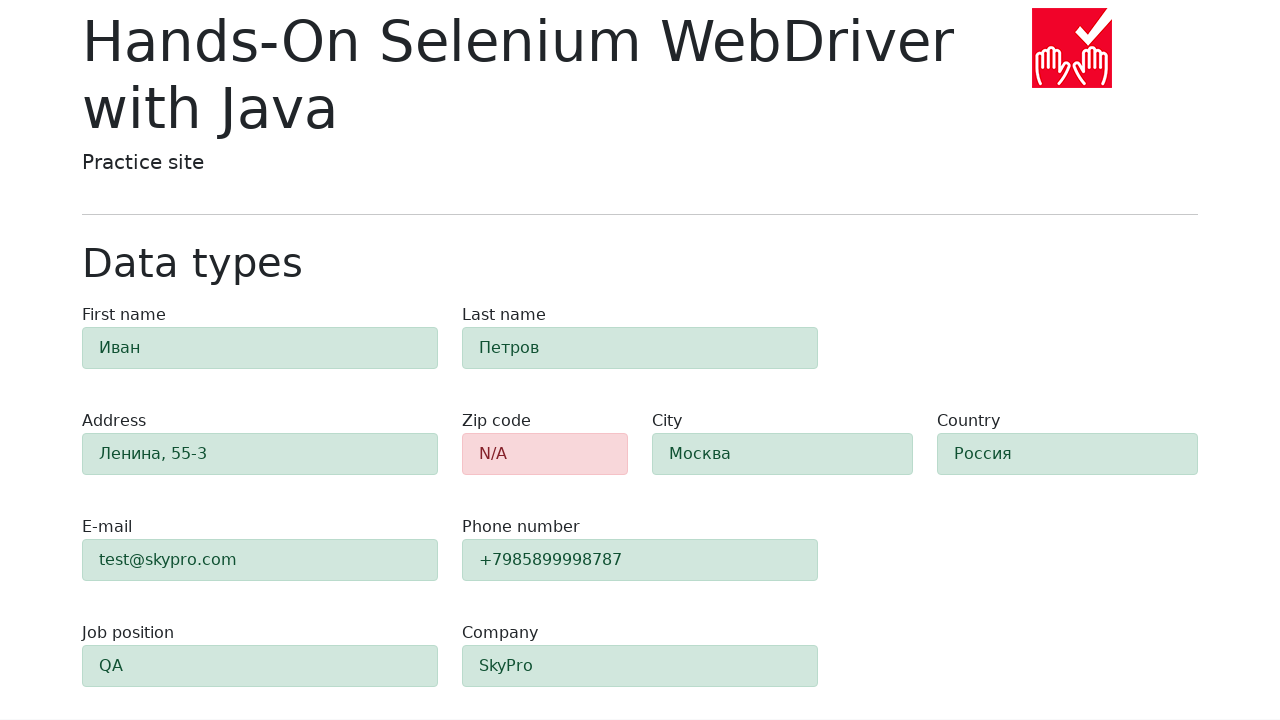

Verified address field displays success (success class)
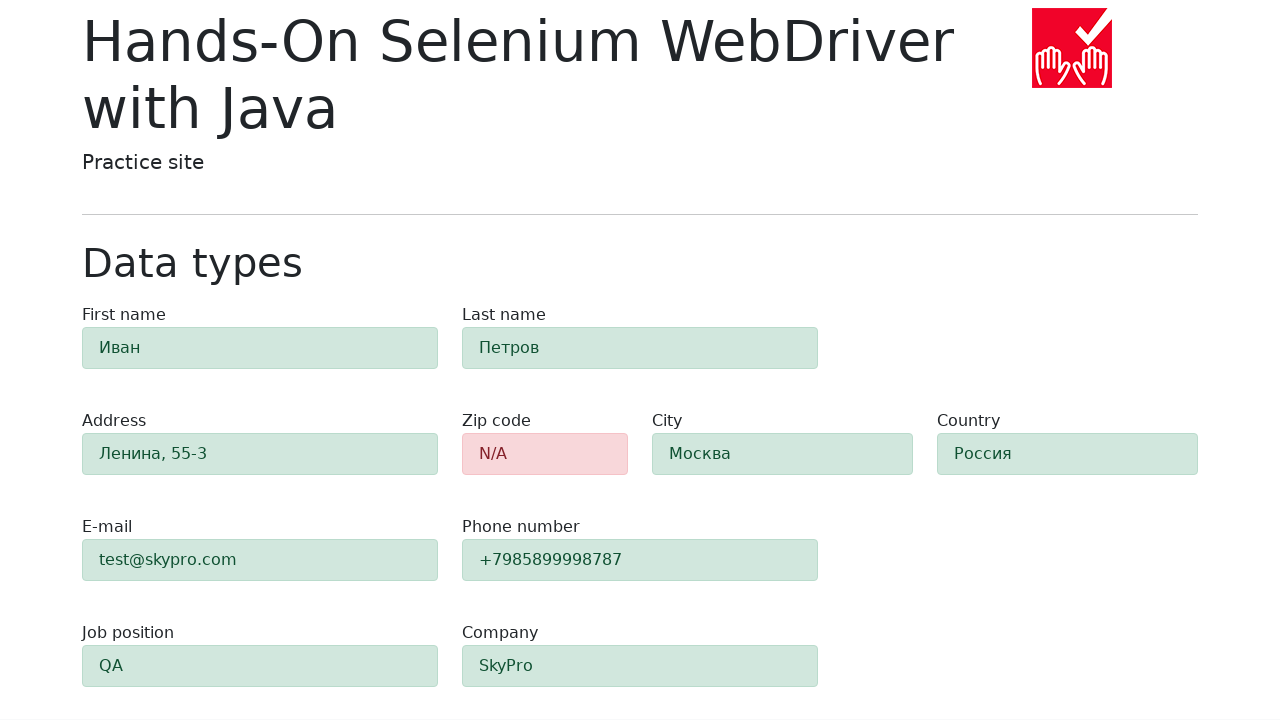

Verified e-mail field displays success (success class)
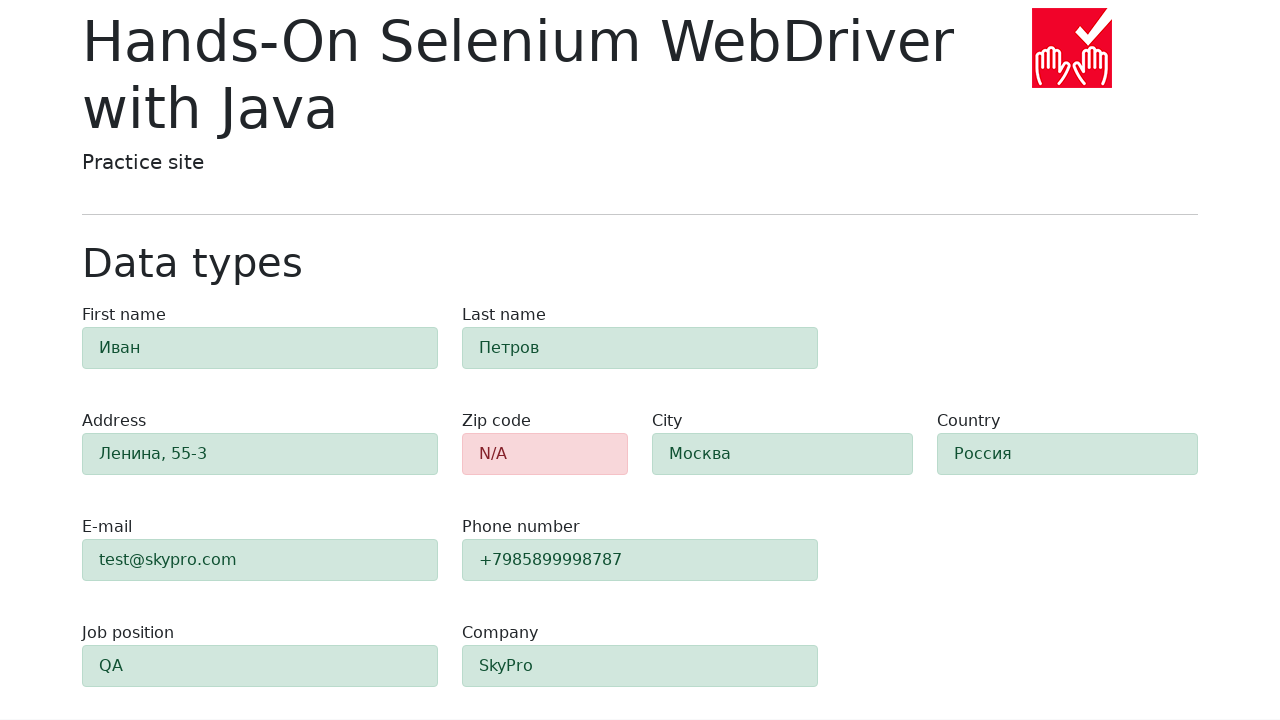

Verified phone field displays success (success class)
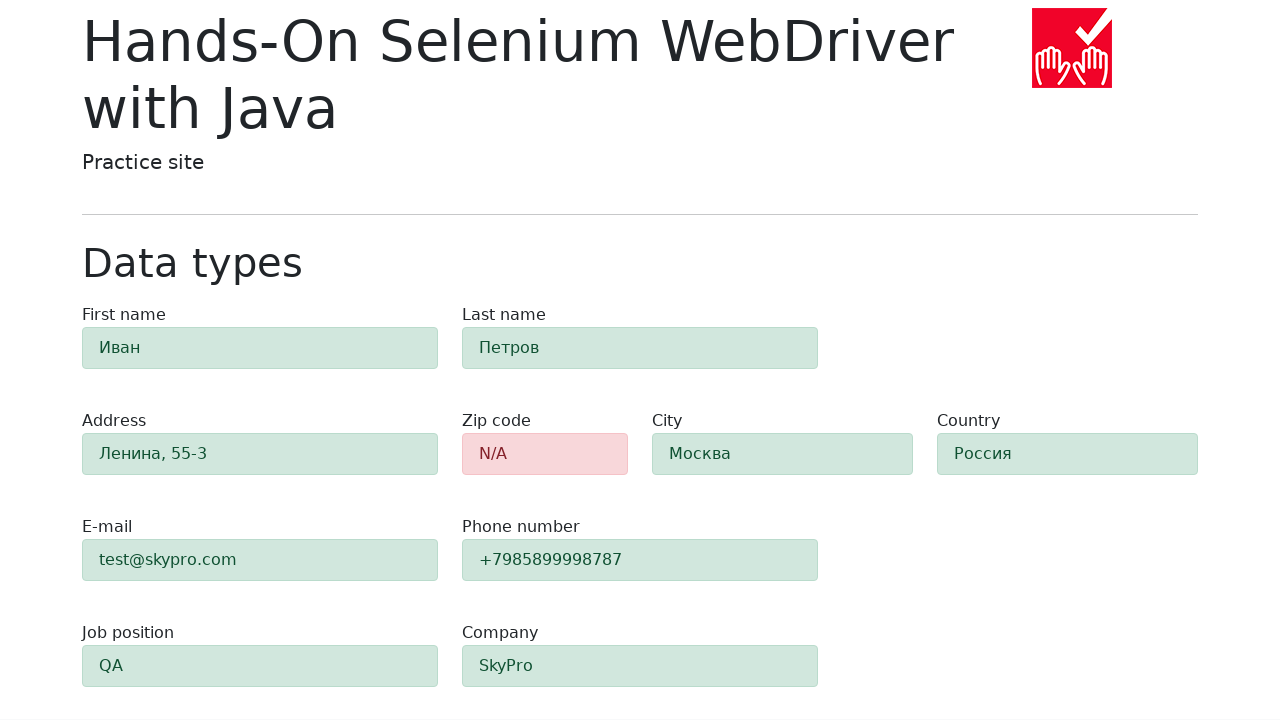

Verified city field displays success (success class)
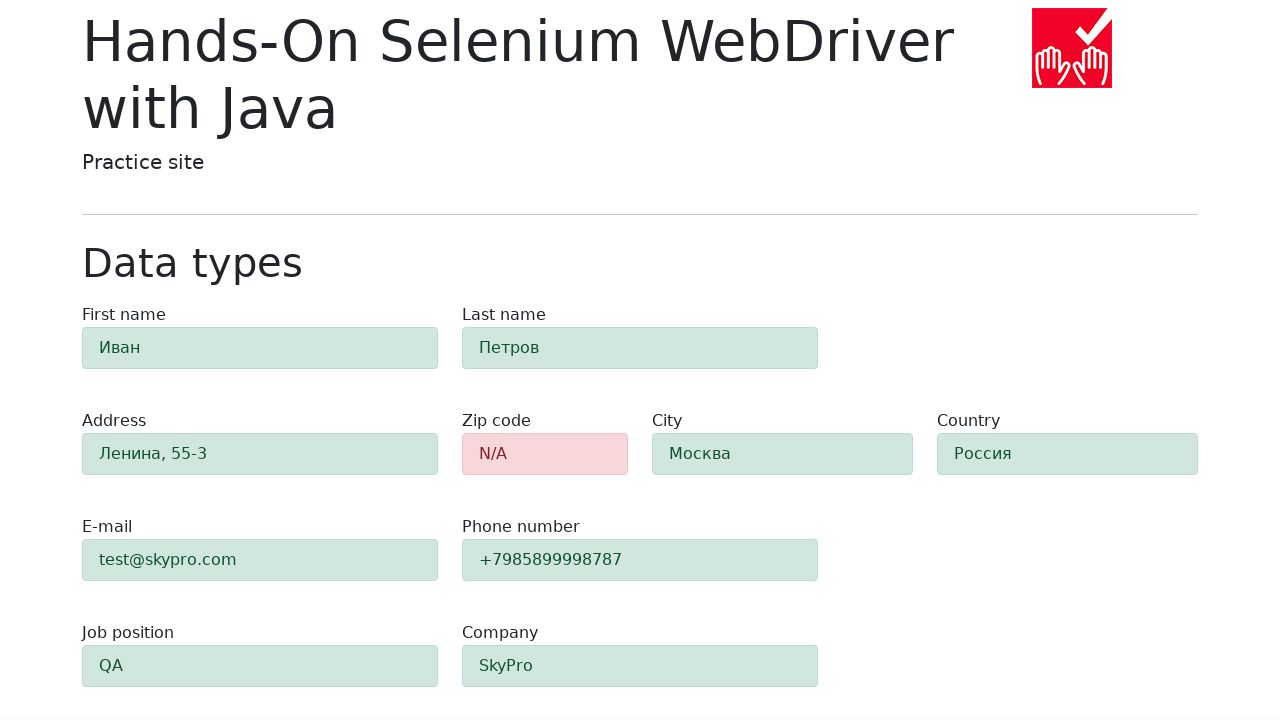

Verified country field displays success (success class)
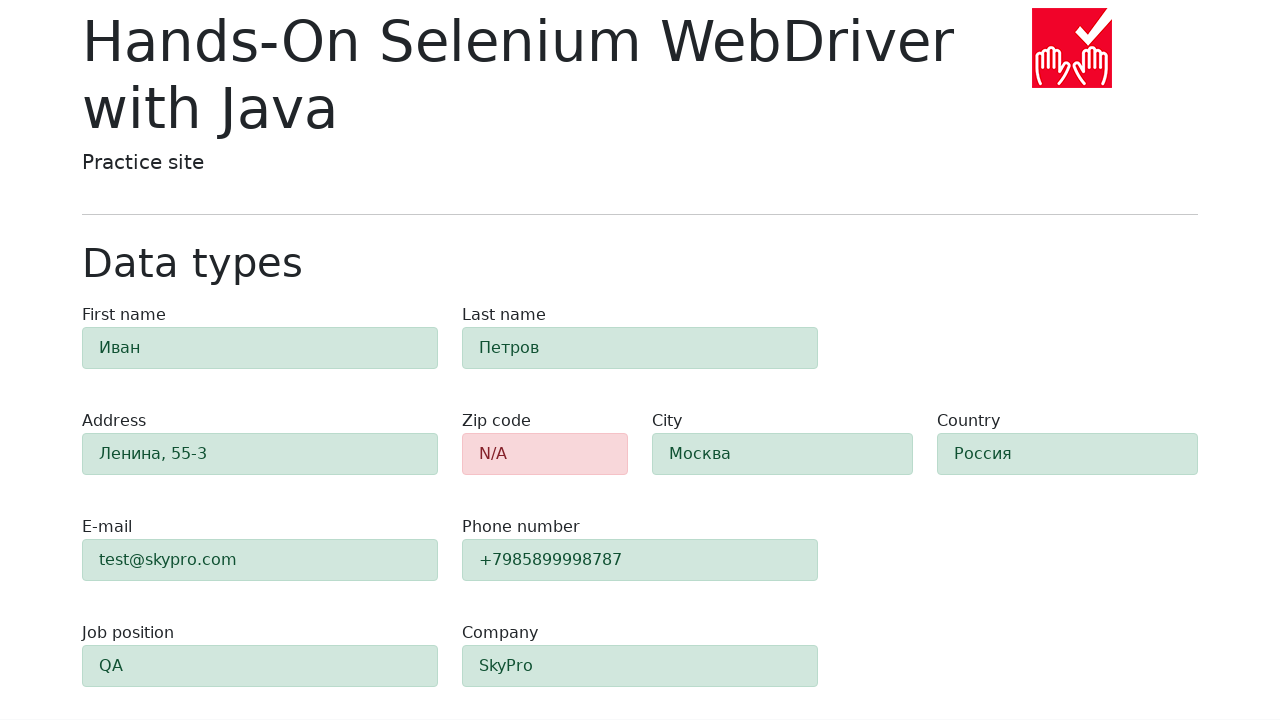

Verified job-position field displays success (success class)
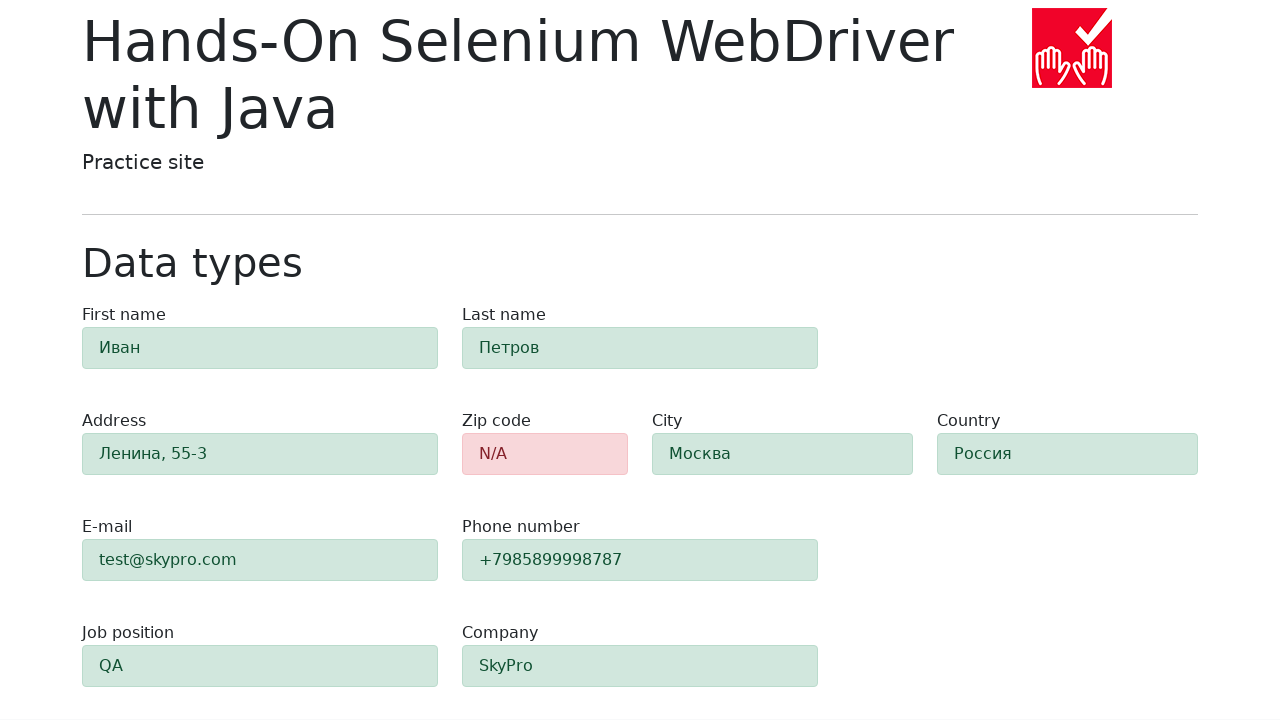

Verified company field displays success (success class)
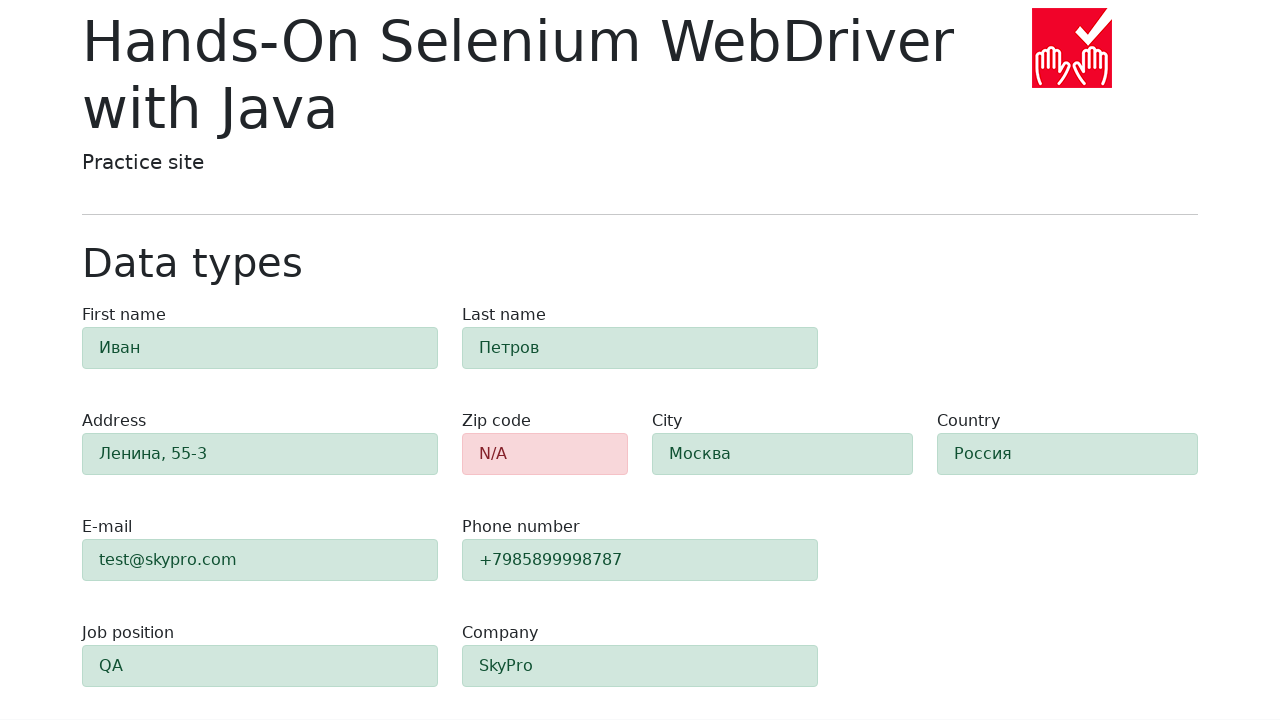

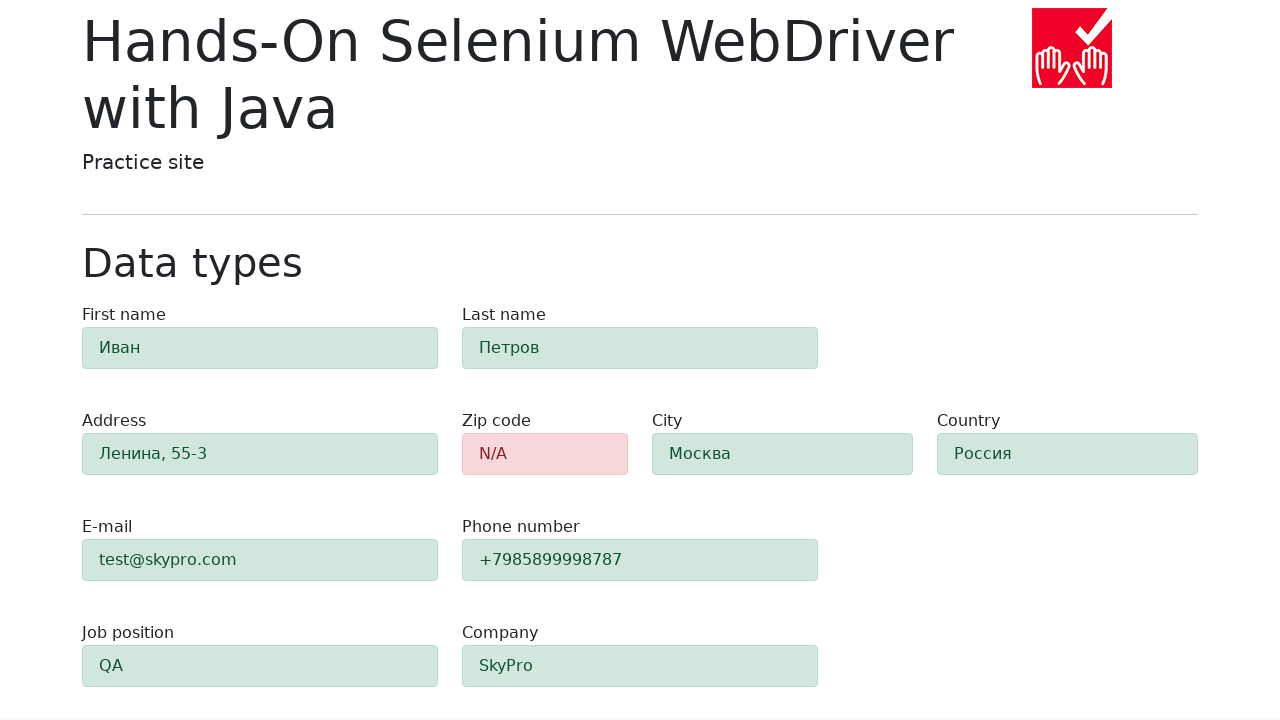